Navigates to the Turkish Banking Regulation and Supervision Agency (BDDK) weekly bulletin page and clicks the Excel export button to verify the download functionality is accessible.

Starting URL: https://www.bddk.org.tr/bultenhaftalik

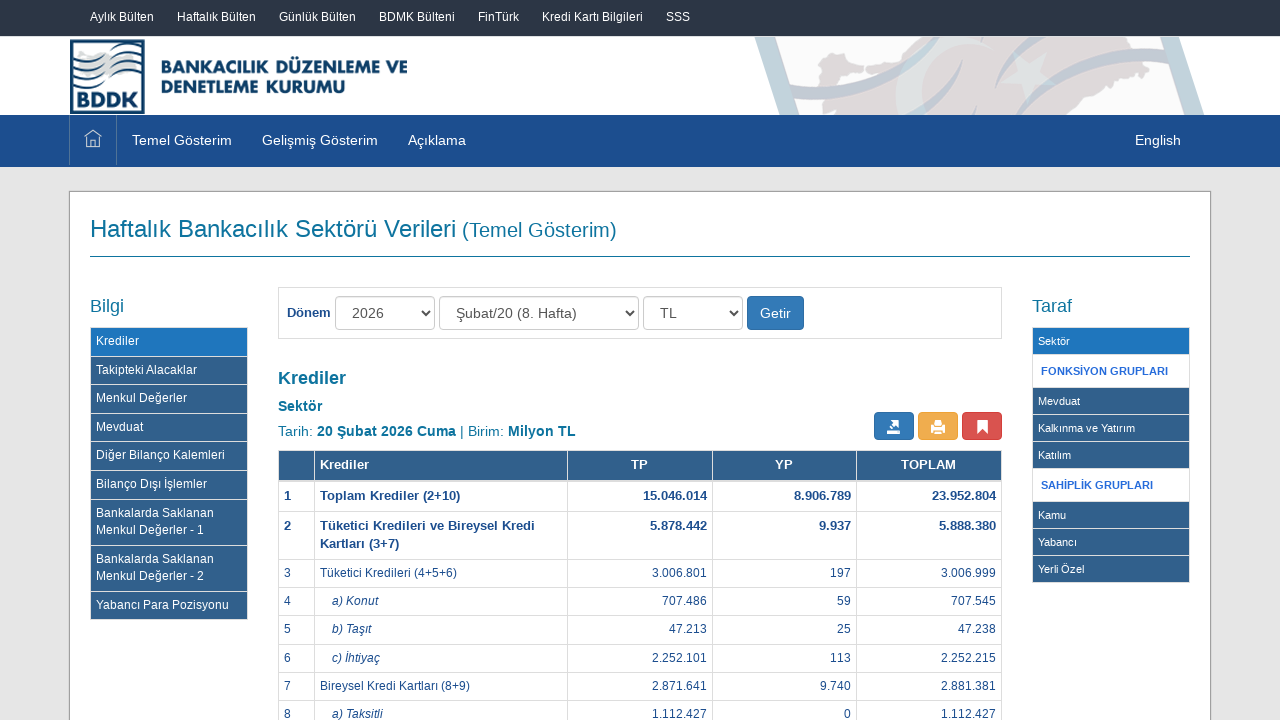

Waited for page to reach networkidle state on BDDK weekly bulletin page
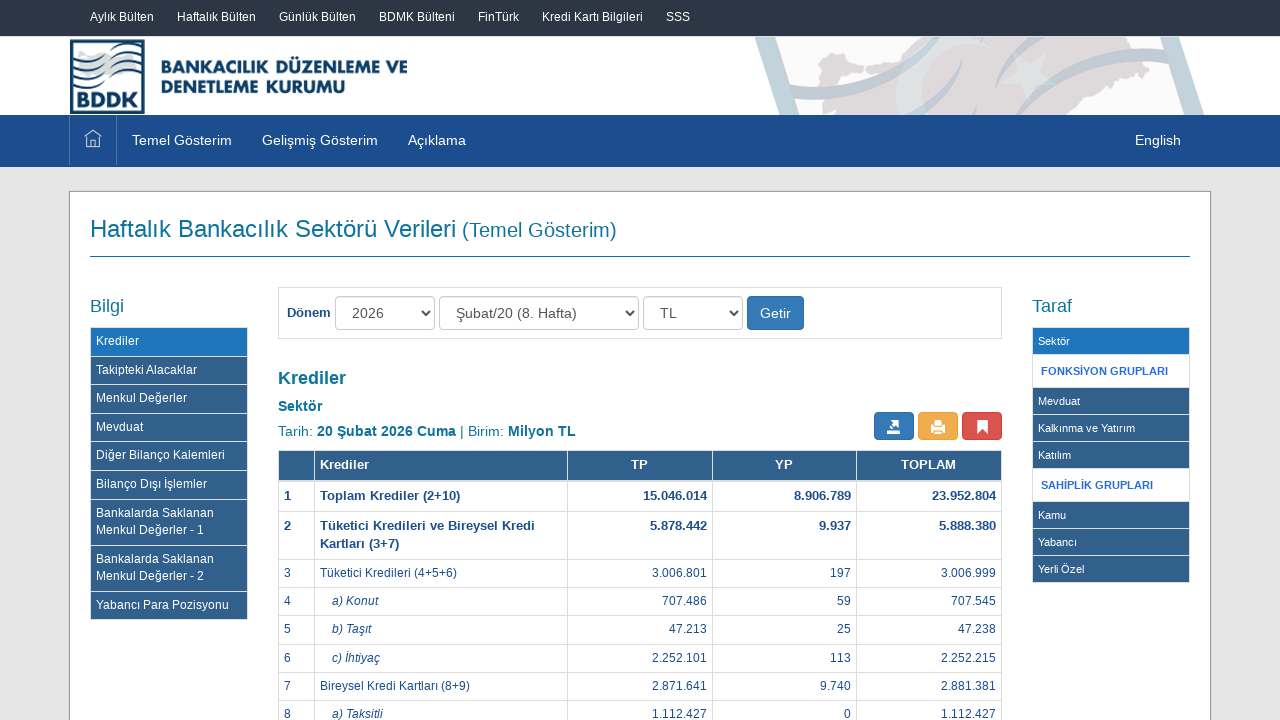

Clicked the Excel export button to initiate download at (894, 426) on xpath=//*[@id="BTN"]
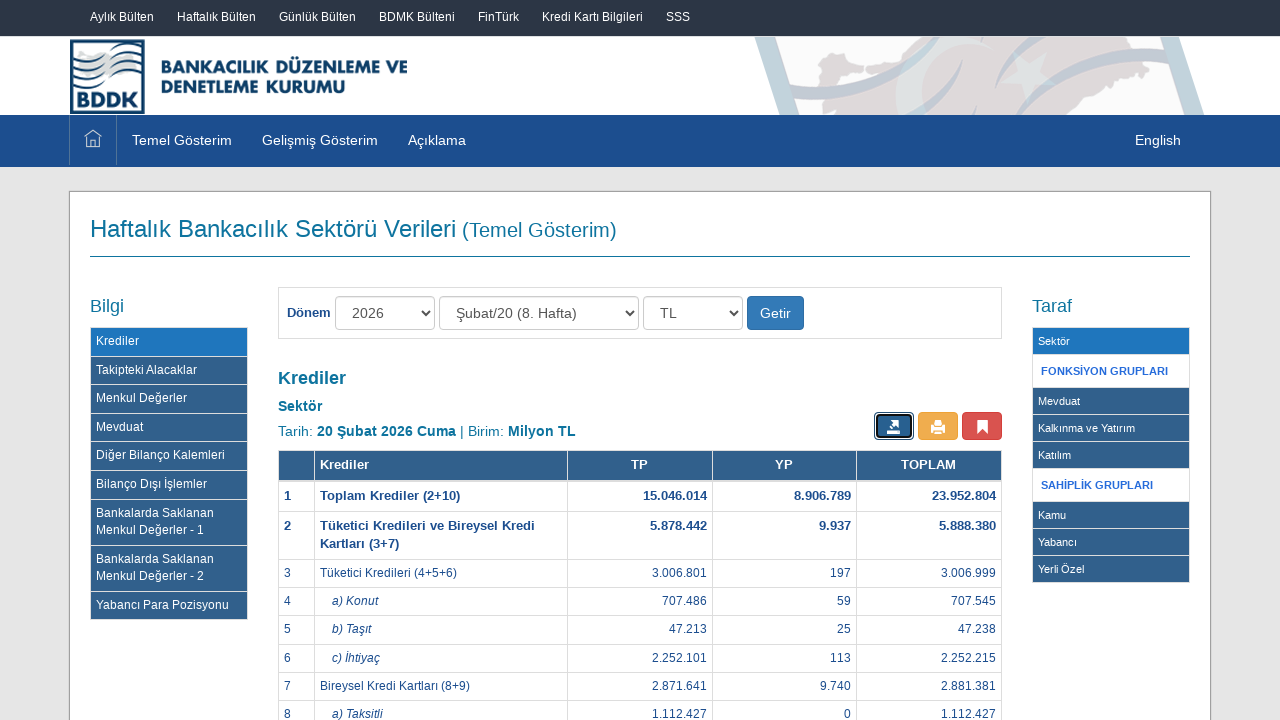

Waited 1 second for button interaction to complete
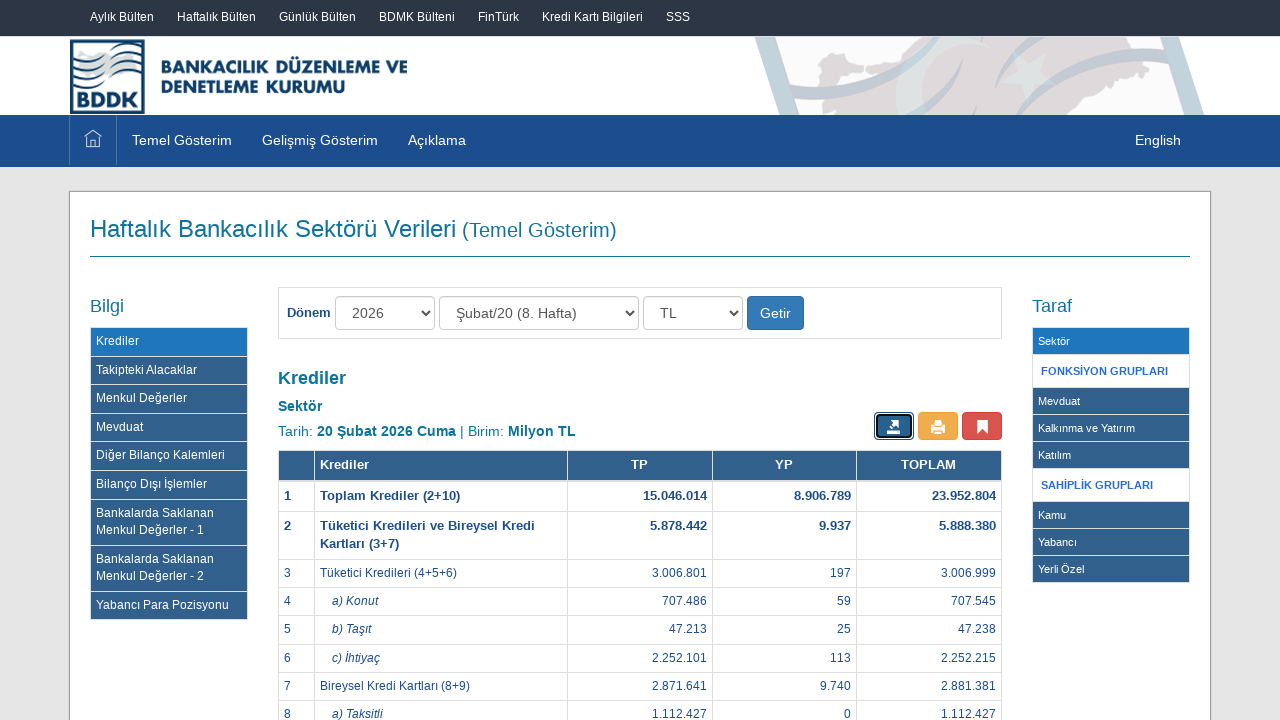

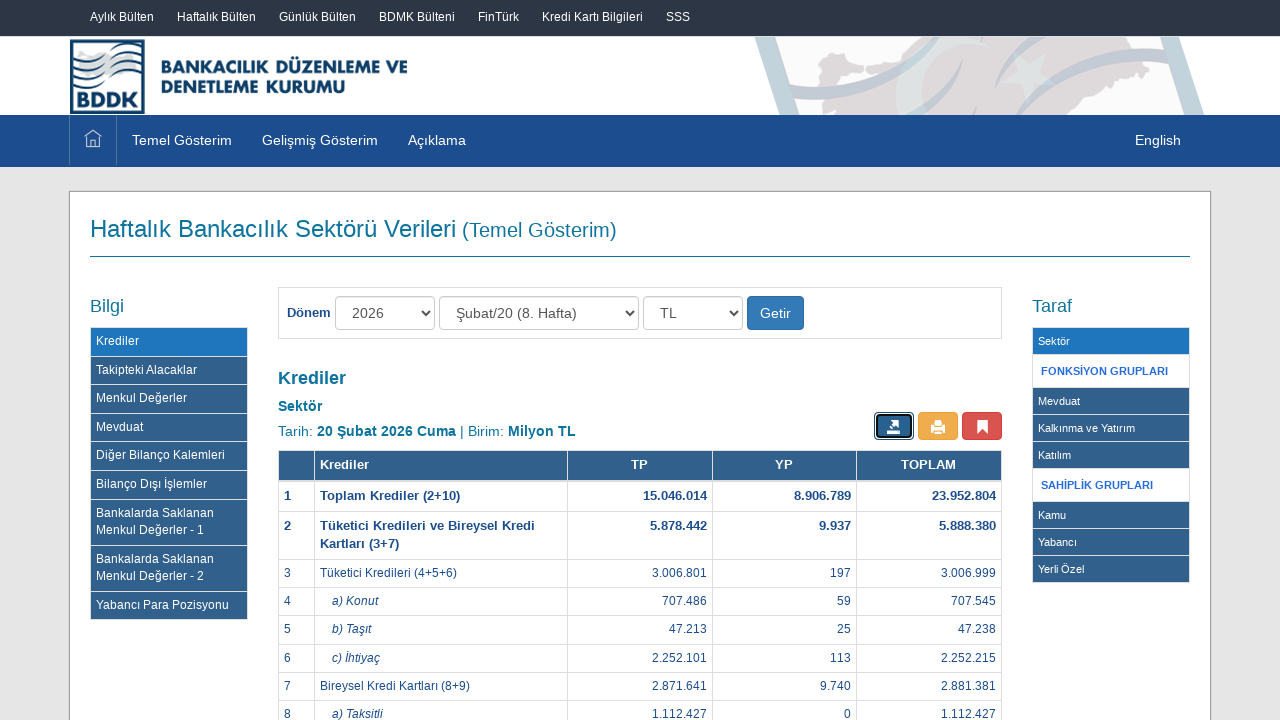